Tests search functionality by typing a search term and validating that the correct number of product results are displayed

Starting URL: https://rahulshettyacademy.com/seleniumPractise/#/

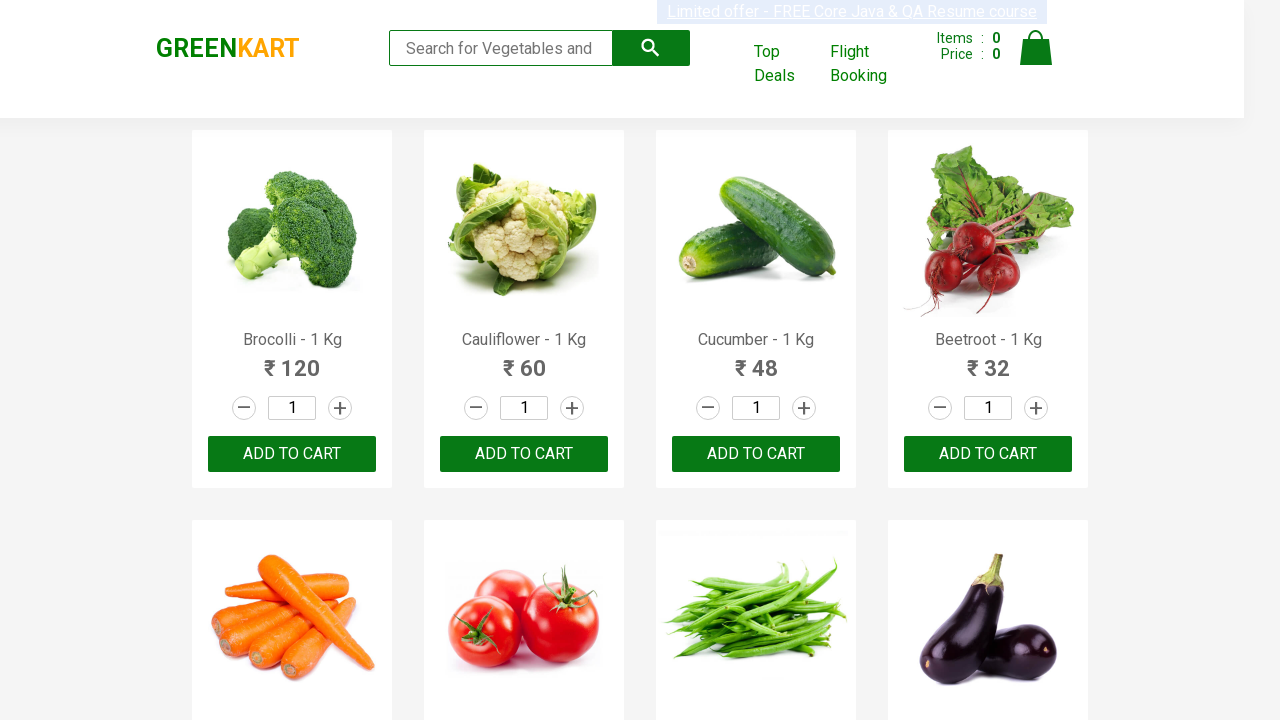

Filled search box with 'ca' on .search-keyword
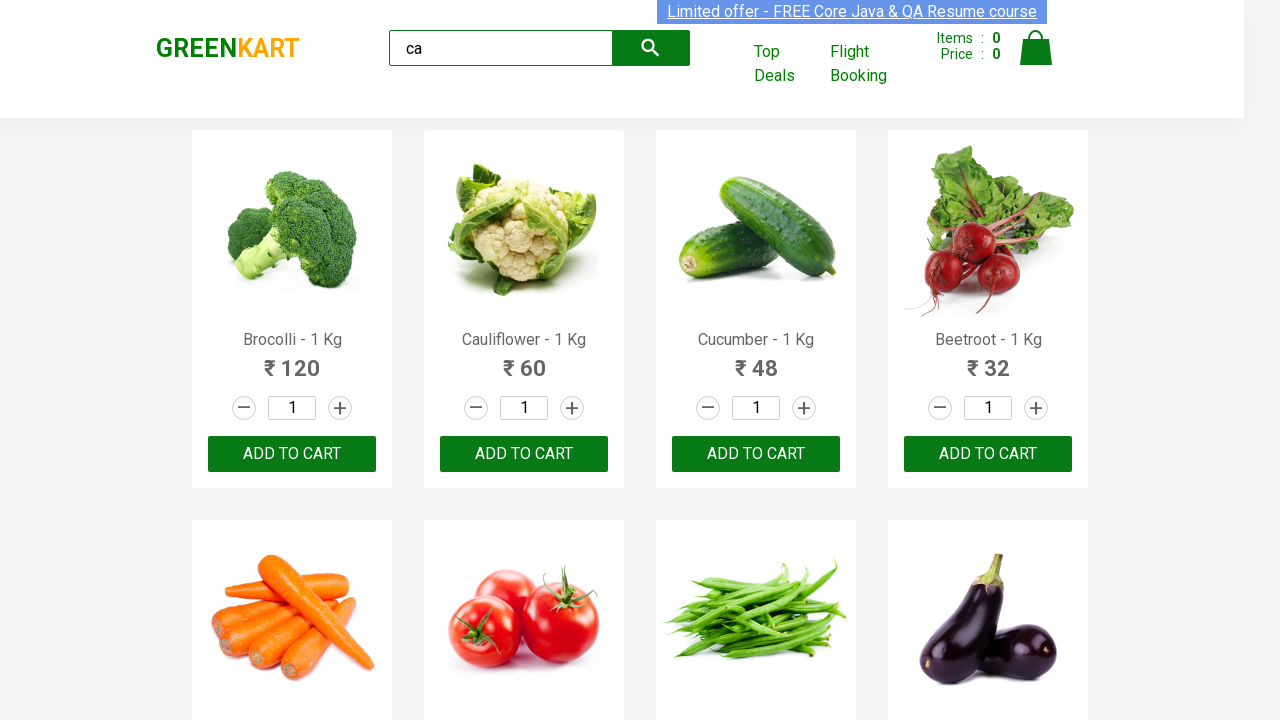

Waited for products to filter and become visible
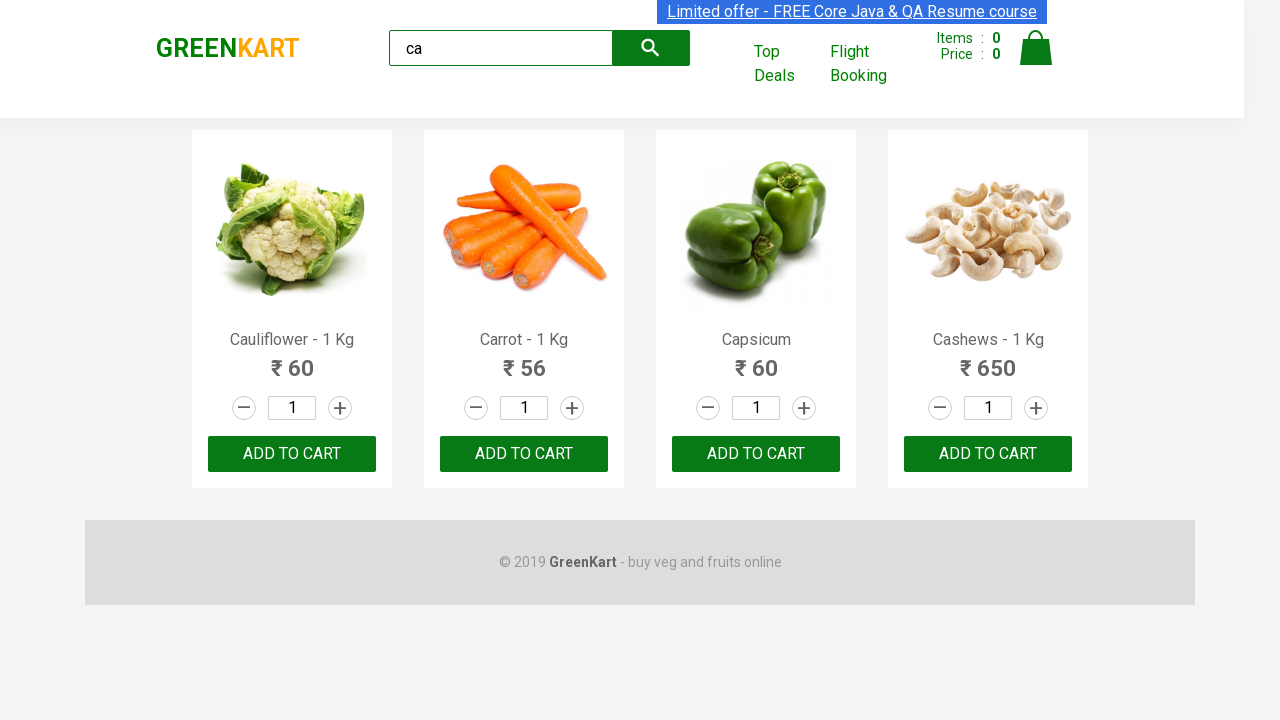

Located all visible product elements
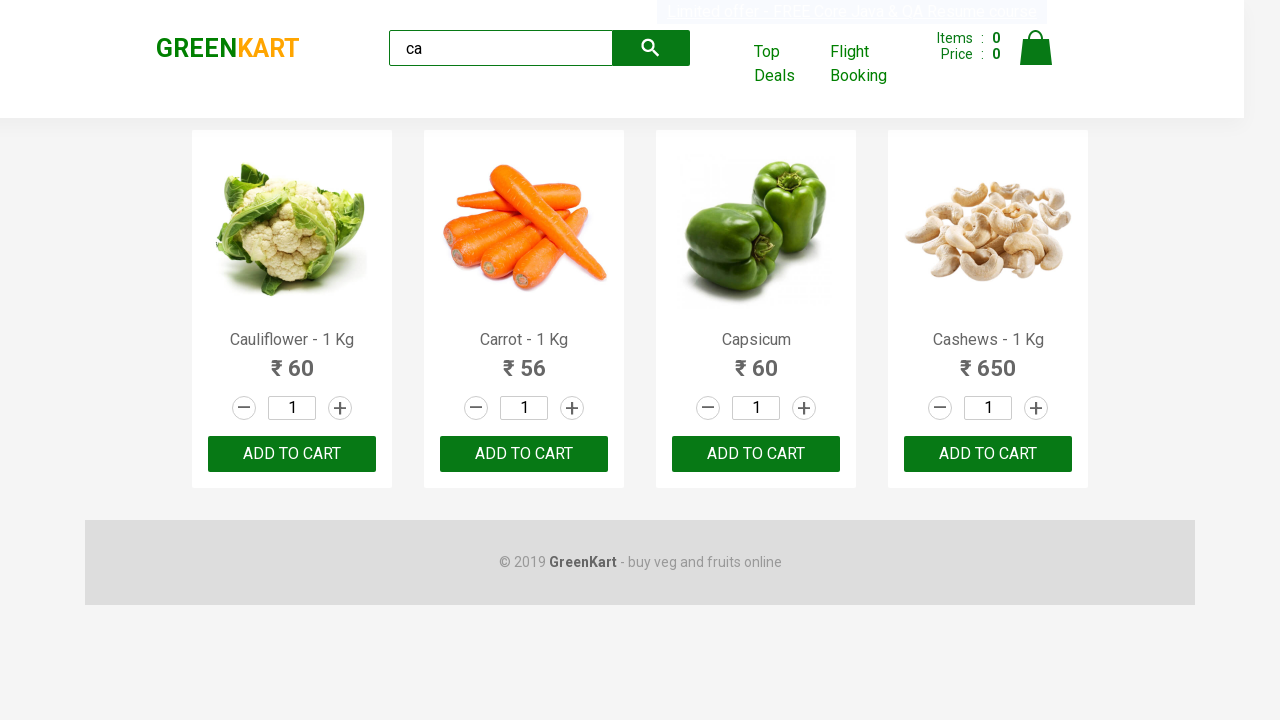

Validated 4 visible products are displayed - assertion passed
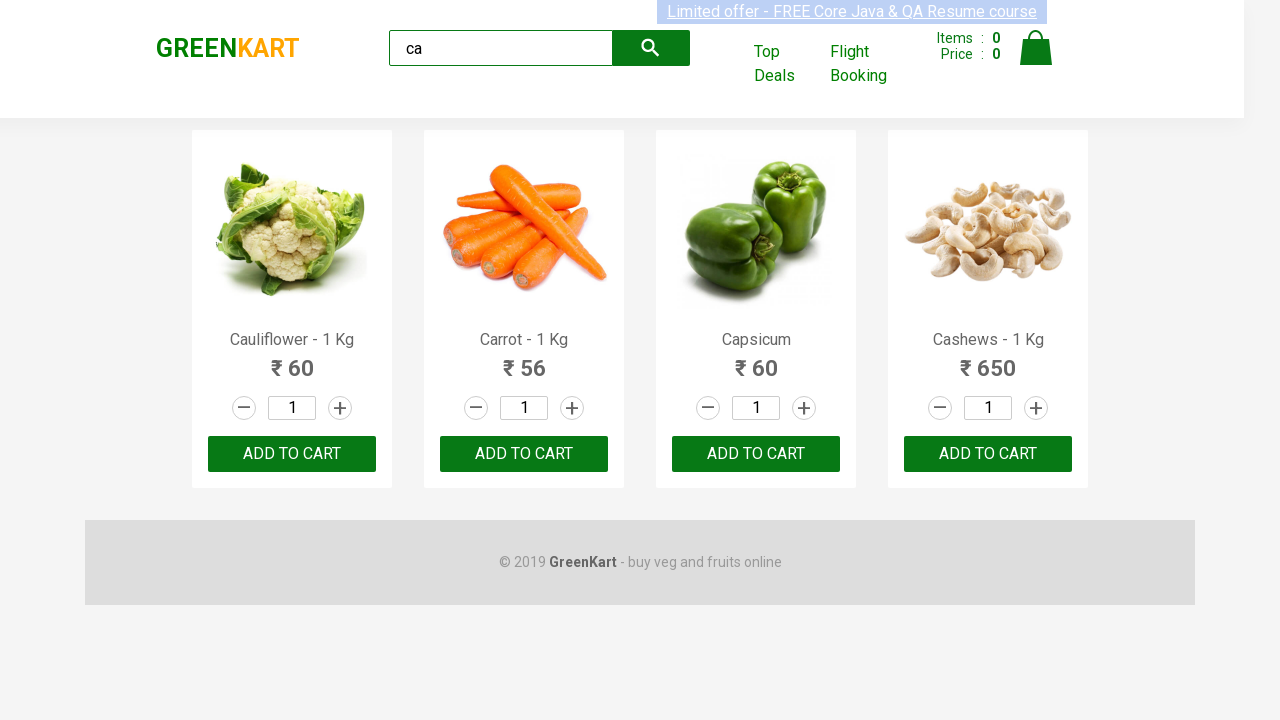

Located all product elements in products container
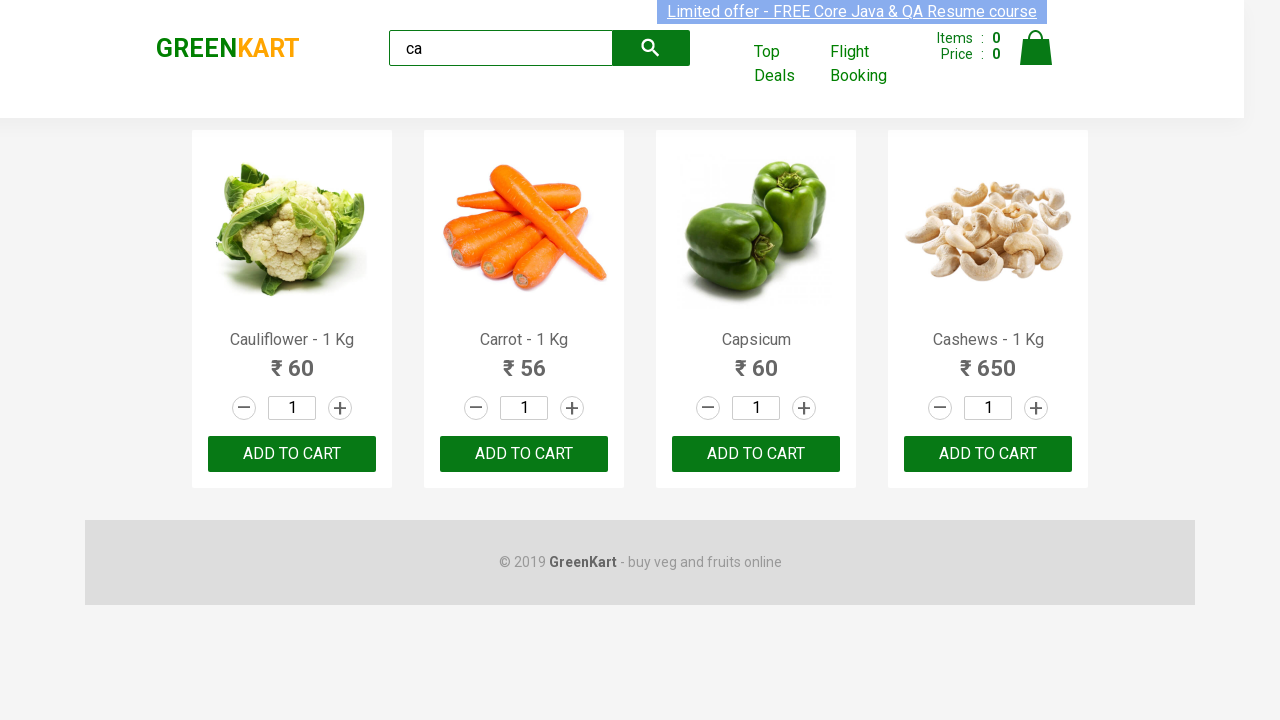

Validated 4 products in container - assertion passed
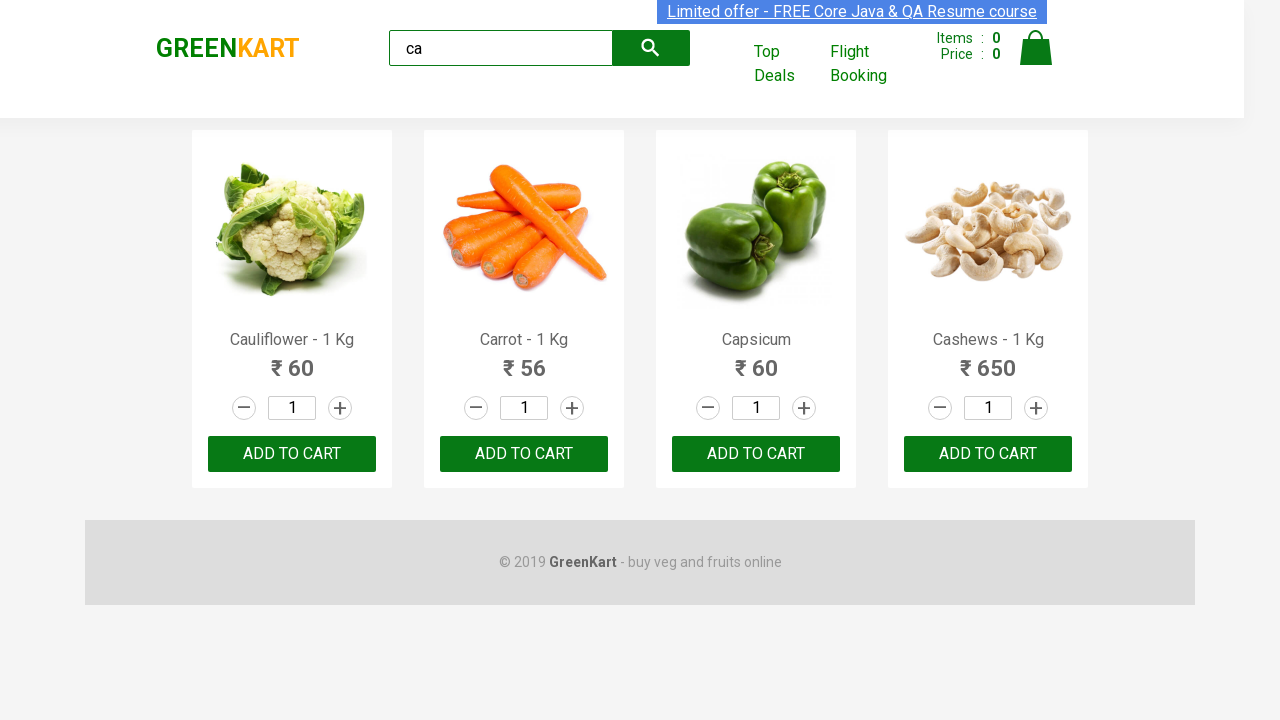

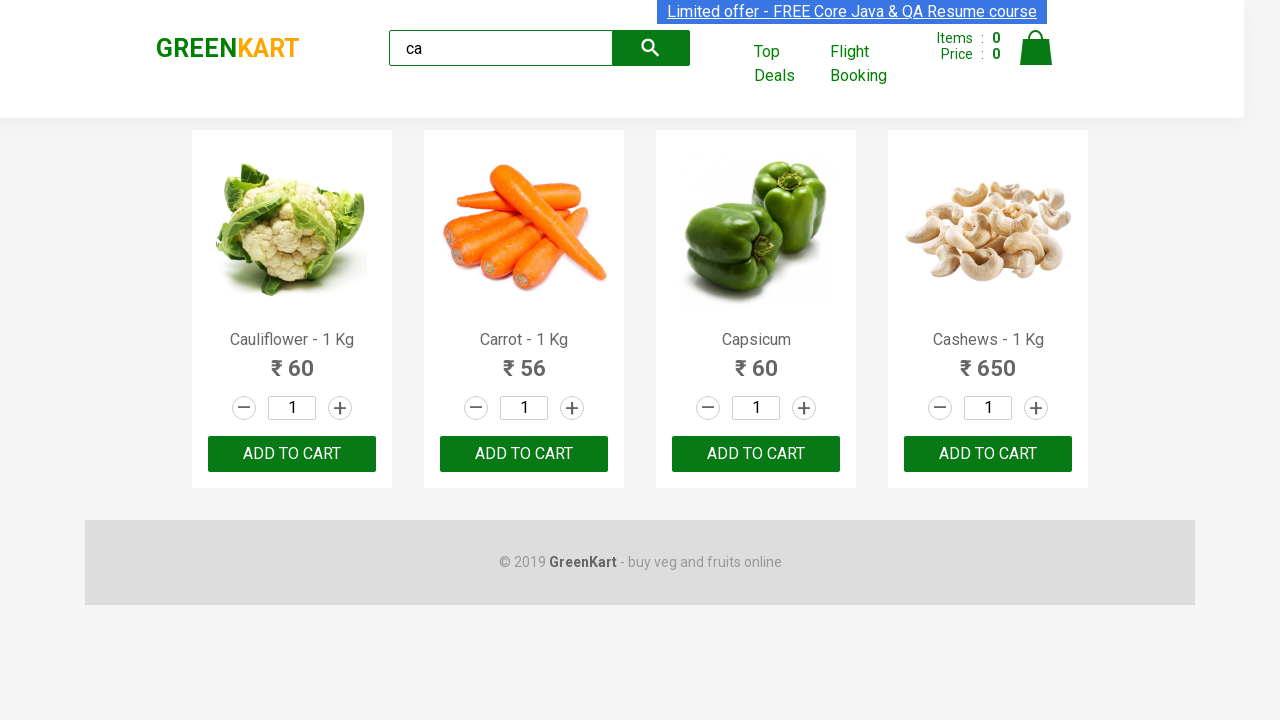